Tests the consultation form on ithillel.ua by clicking the consultation button and filling in the name field

Starting URL: https://ithillel.ua/

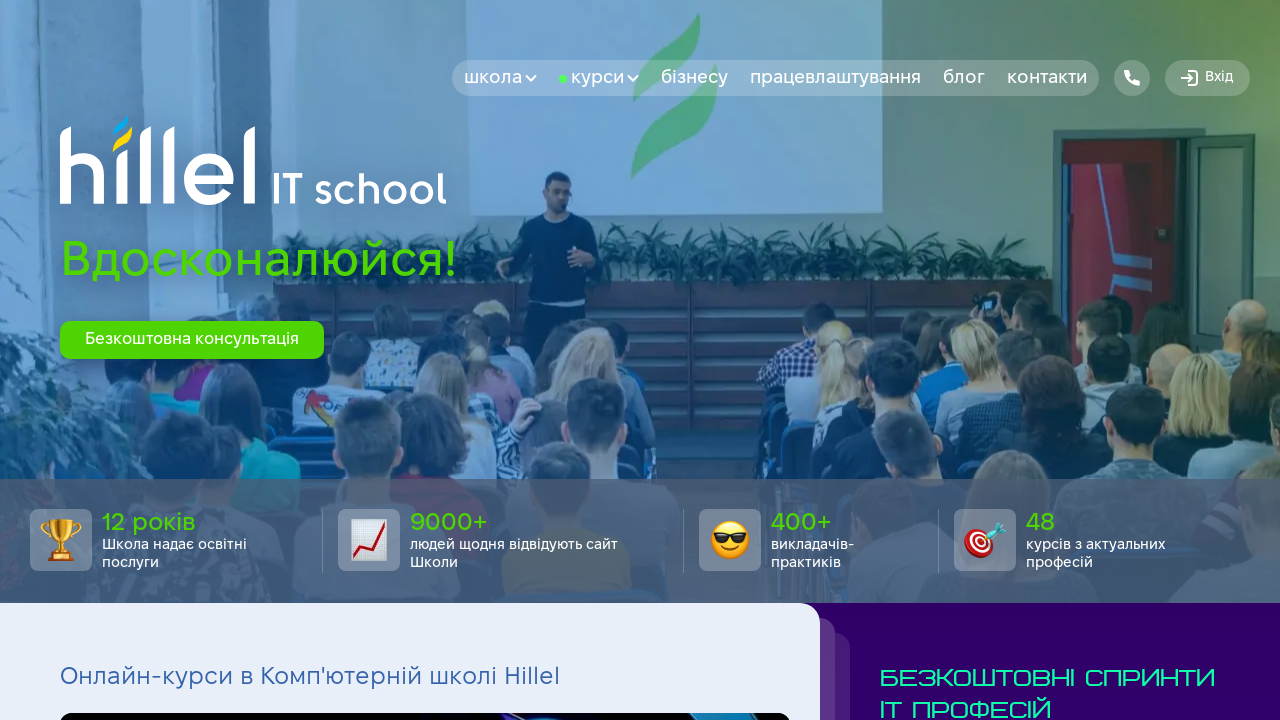

Clicked the free consultation button at (192, 340) on #btn-consultation-hero
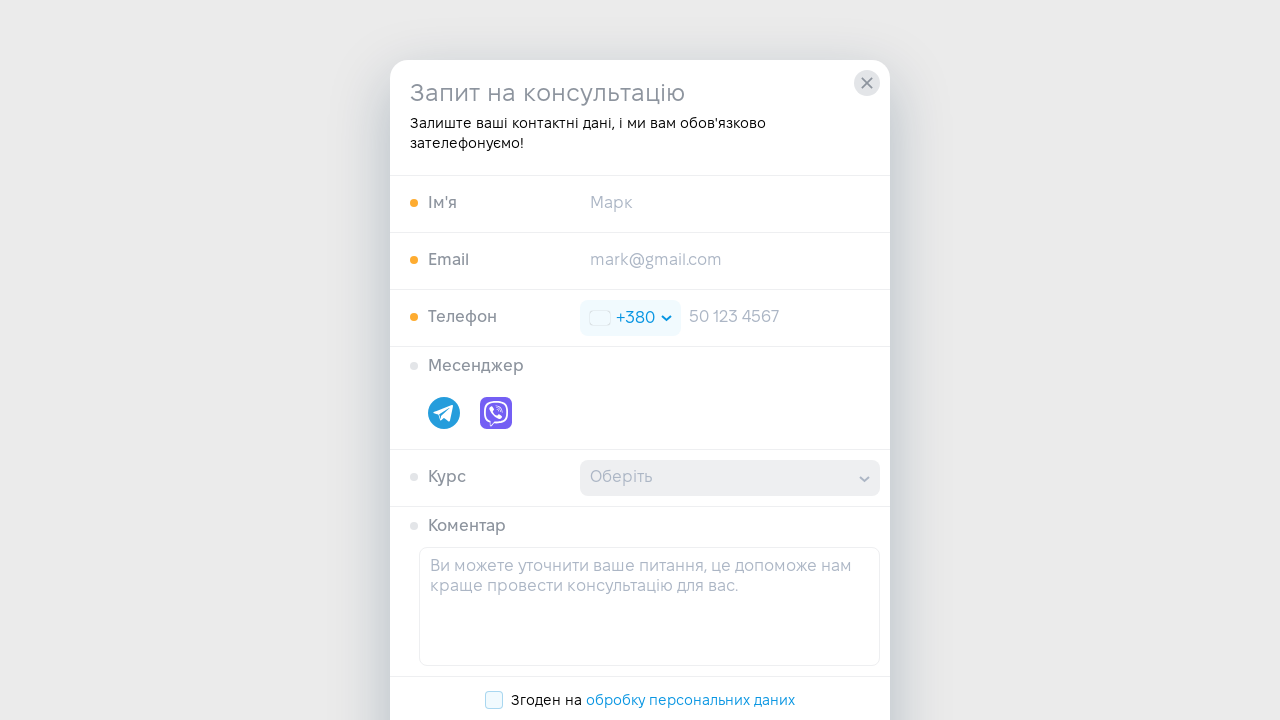

Clicked on the name field in the consultation form at (730, 204) on #input-name-consultation
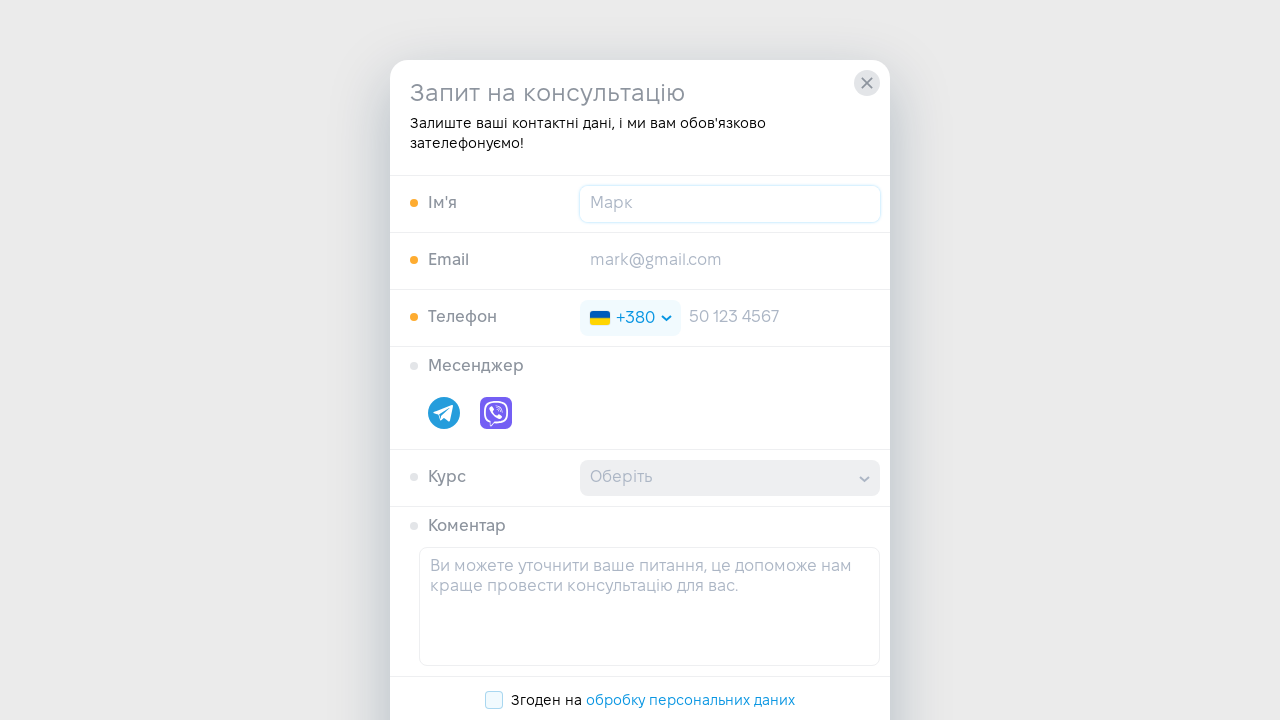

Filled the name field with 'Test' on #input-name-consultation
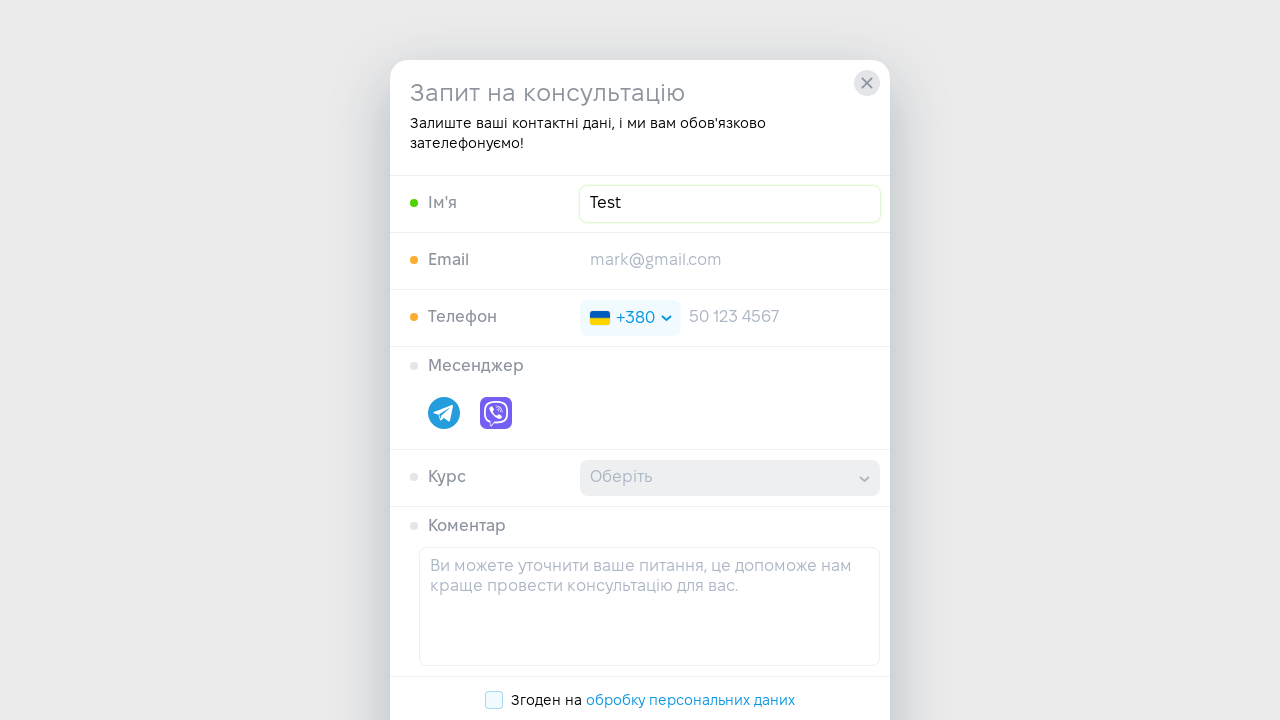

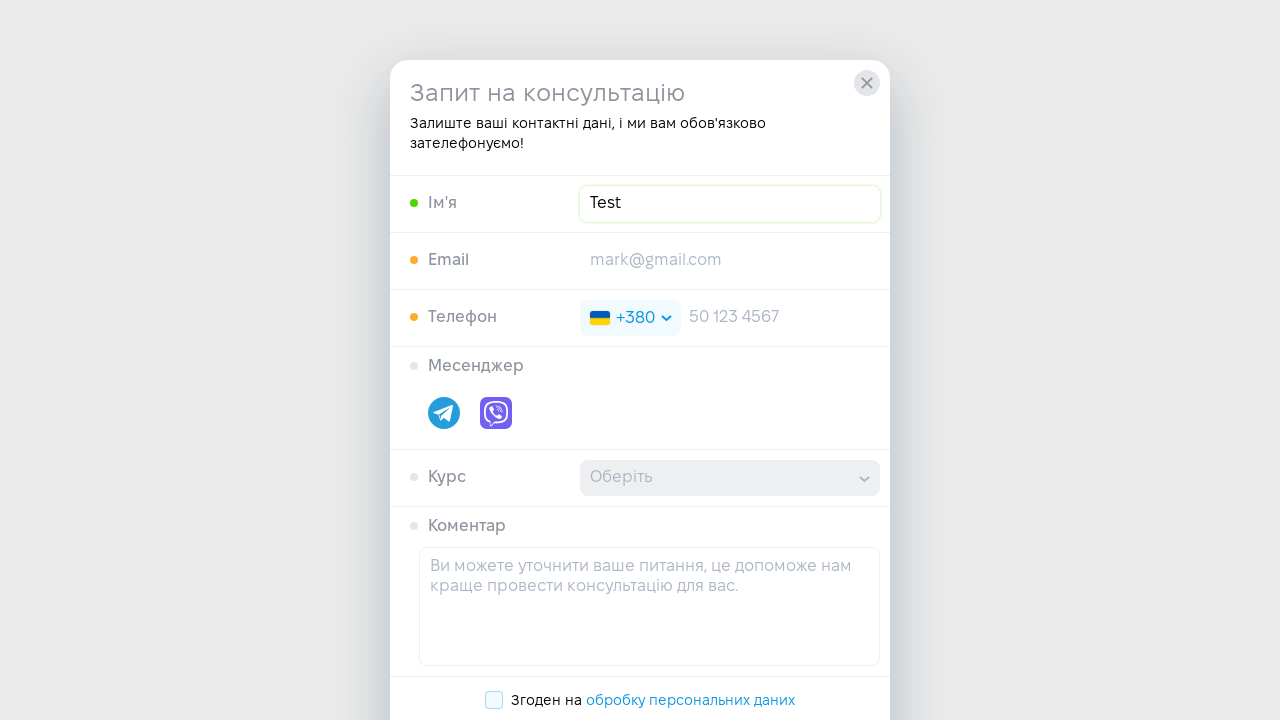